Tests JavaScript information alert by clicking a button that triggers an alert, accepting it, and verifying the success message is displayed

Starting URL: https://loopcamp.vercel.app/javascript-alerts.html

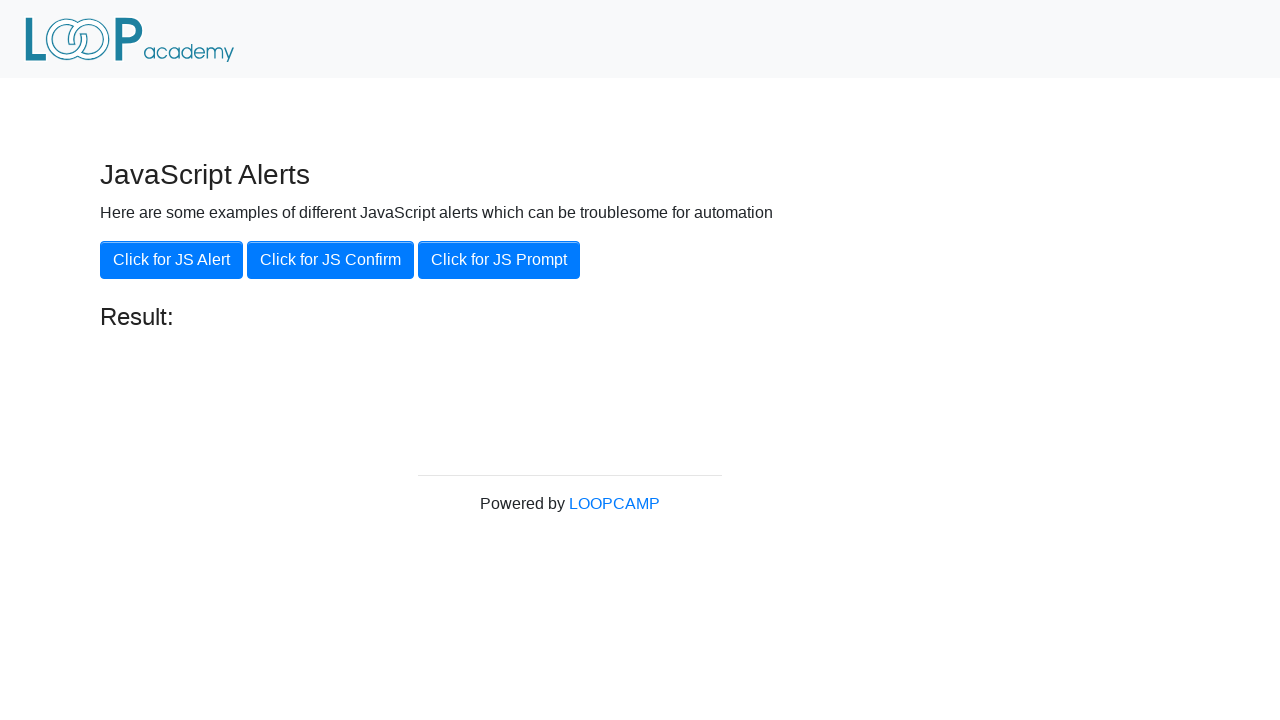

Clicked the 'Click for JS Alert' button at (172, 260) on xpath=//button[.='Click for JS Alert']
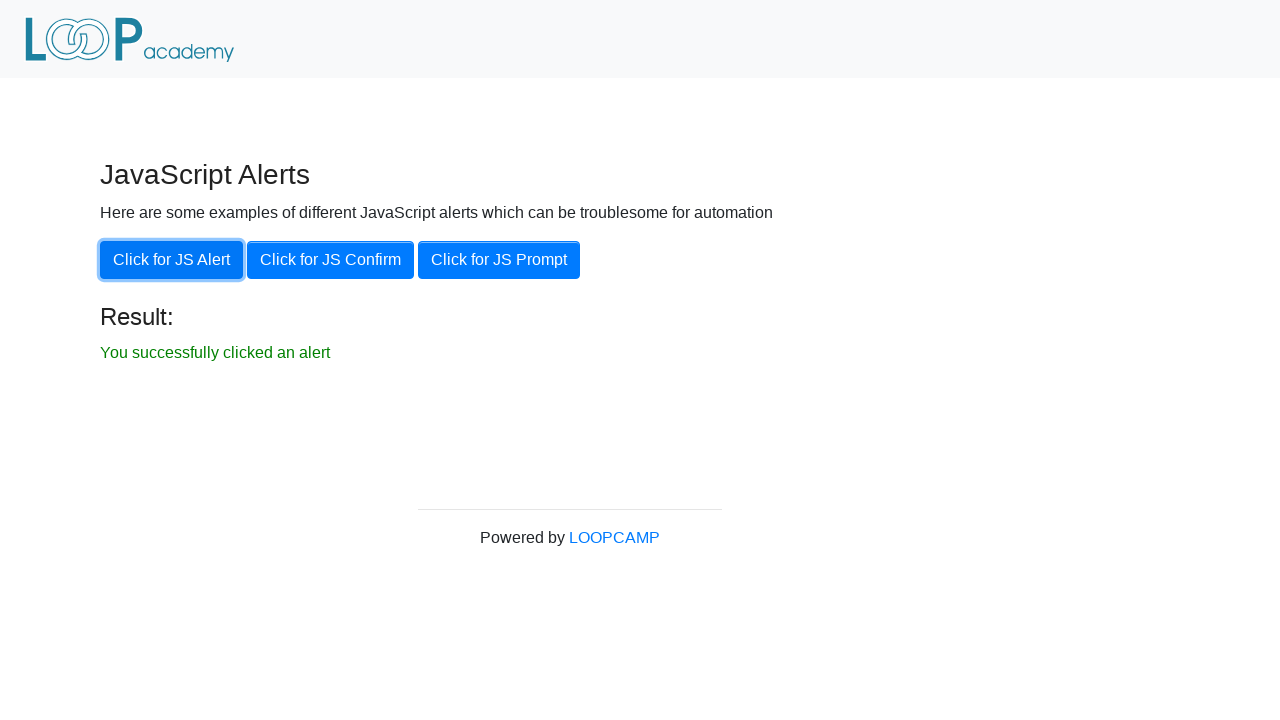

Set up dialog handler to accept the alert
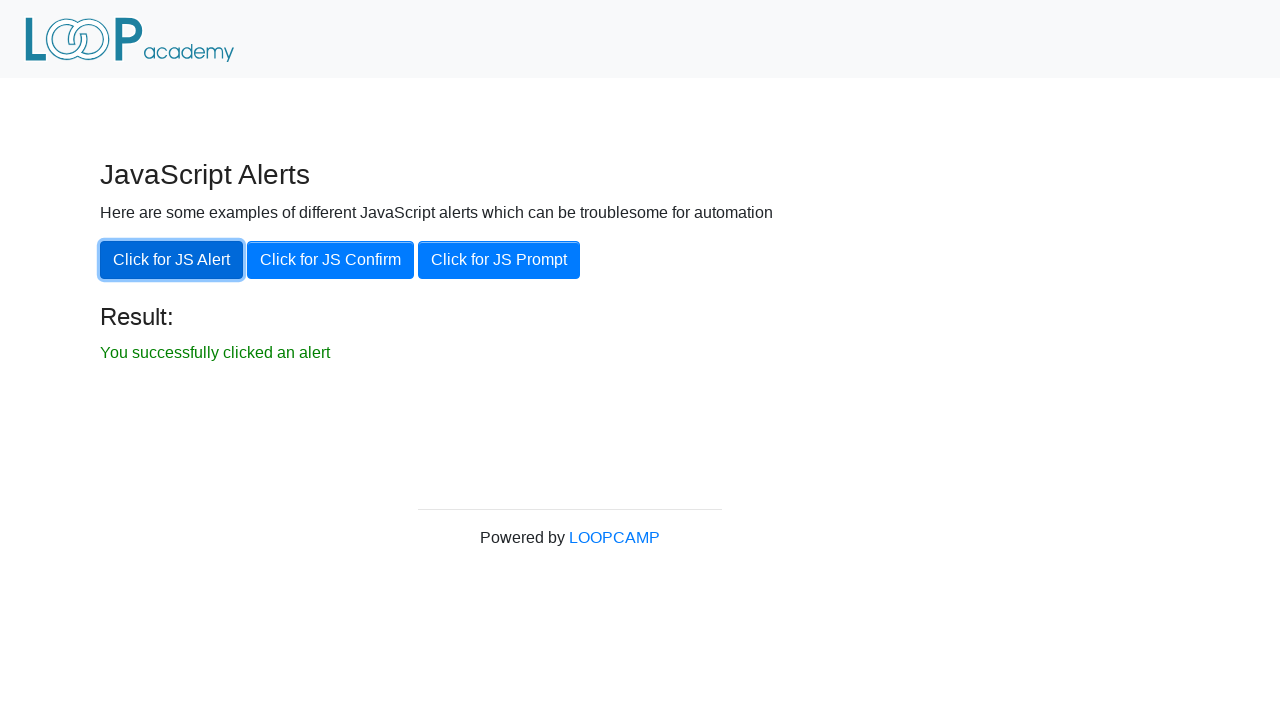

Success message appeared after accepting alert
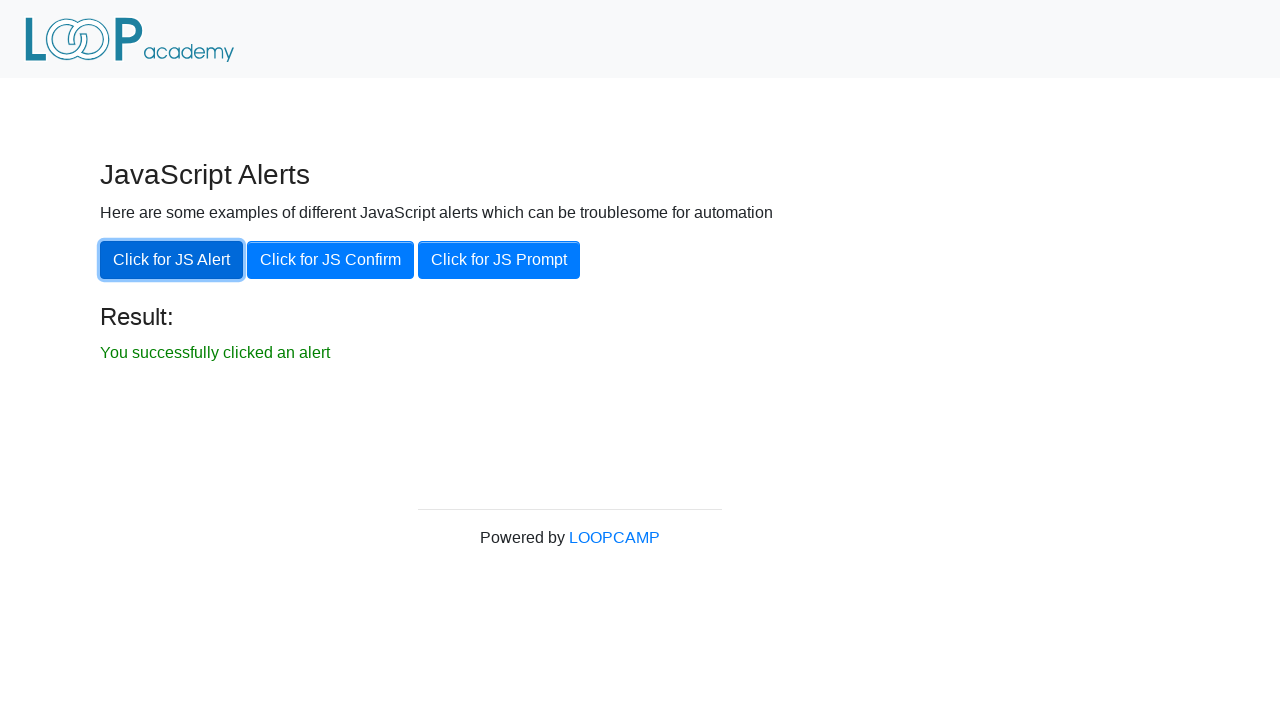

Retrieved success message text content
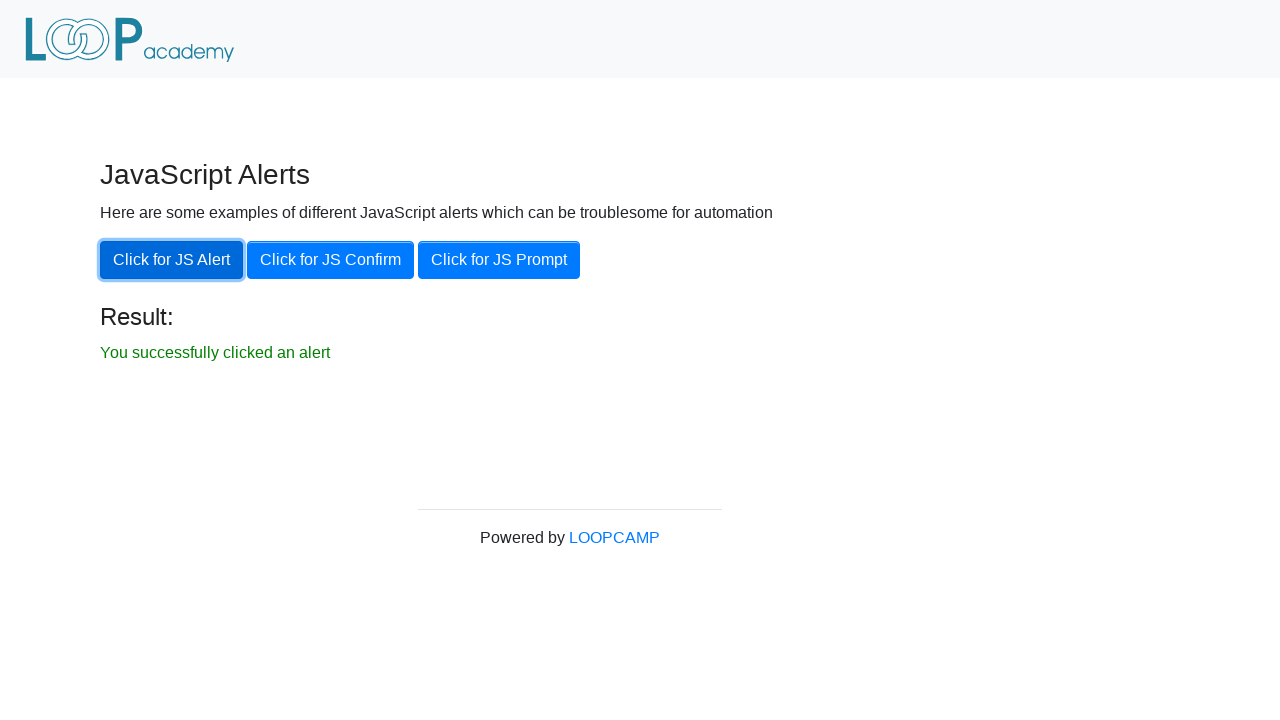

Verified success message displays 'You successfully clicked an alert'
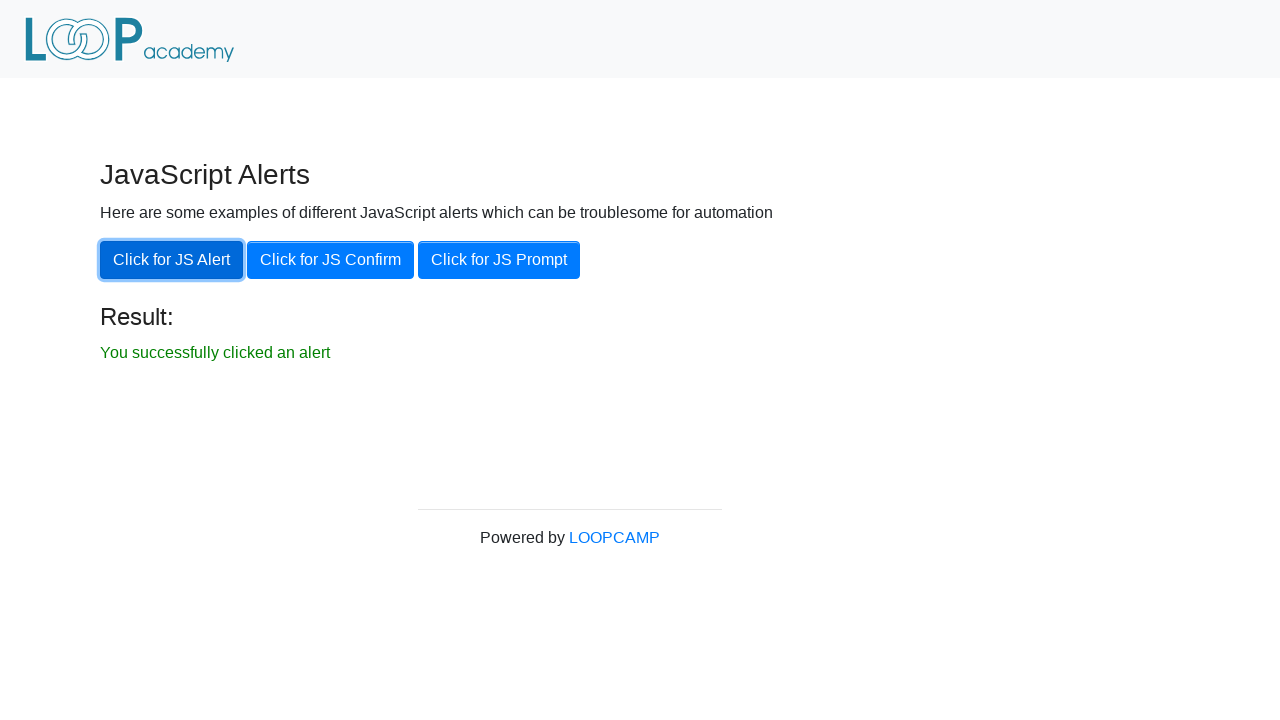

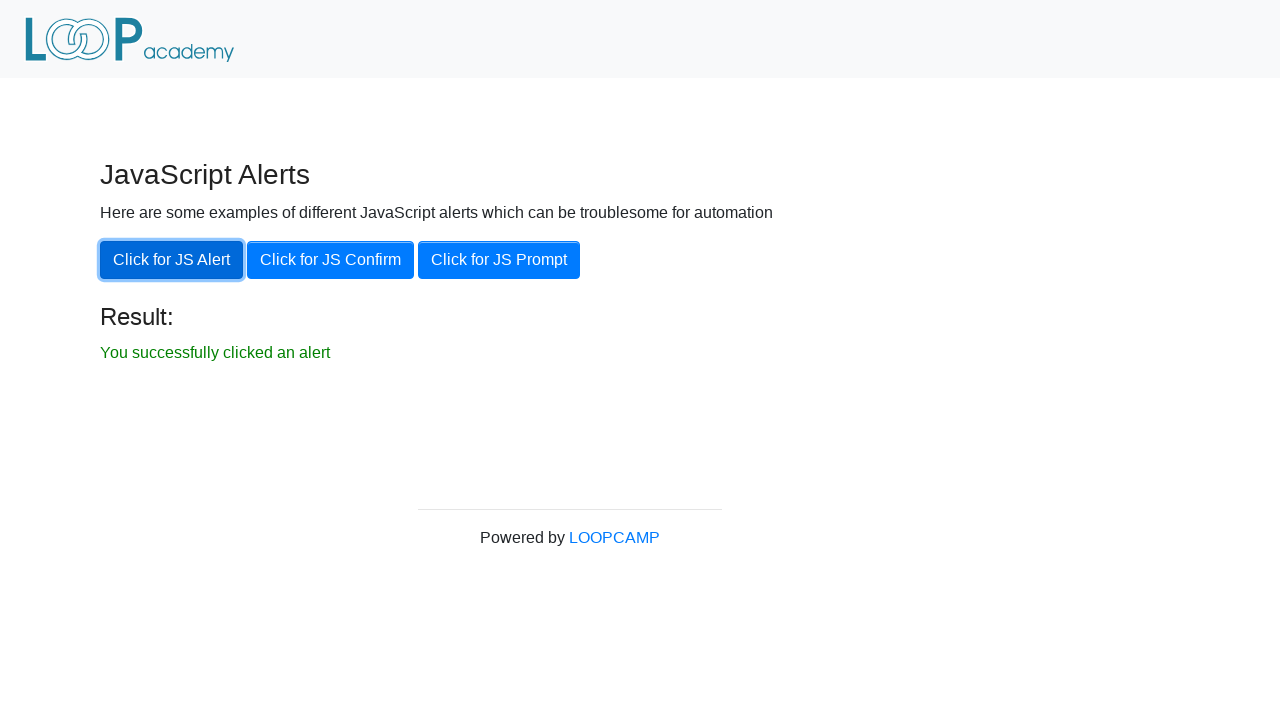